Tests file download functionality by clicking on a download link and verifying the download completes

Starting URL: https://the-internet.herokuapp.com/download

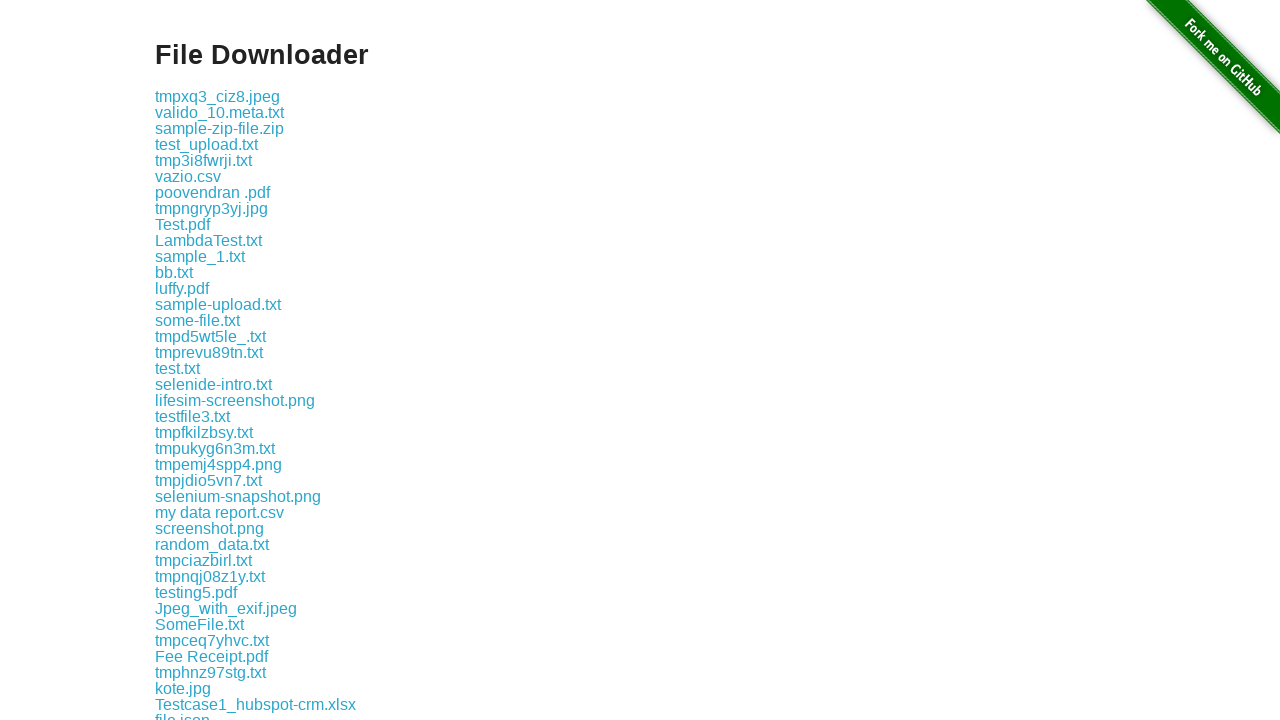

Clicked download link for some-file.txt at (198, 320) on a[href='download/some-file.txt']
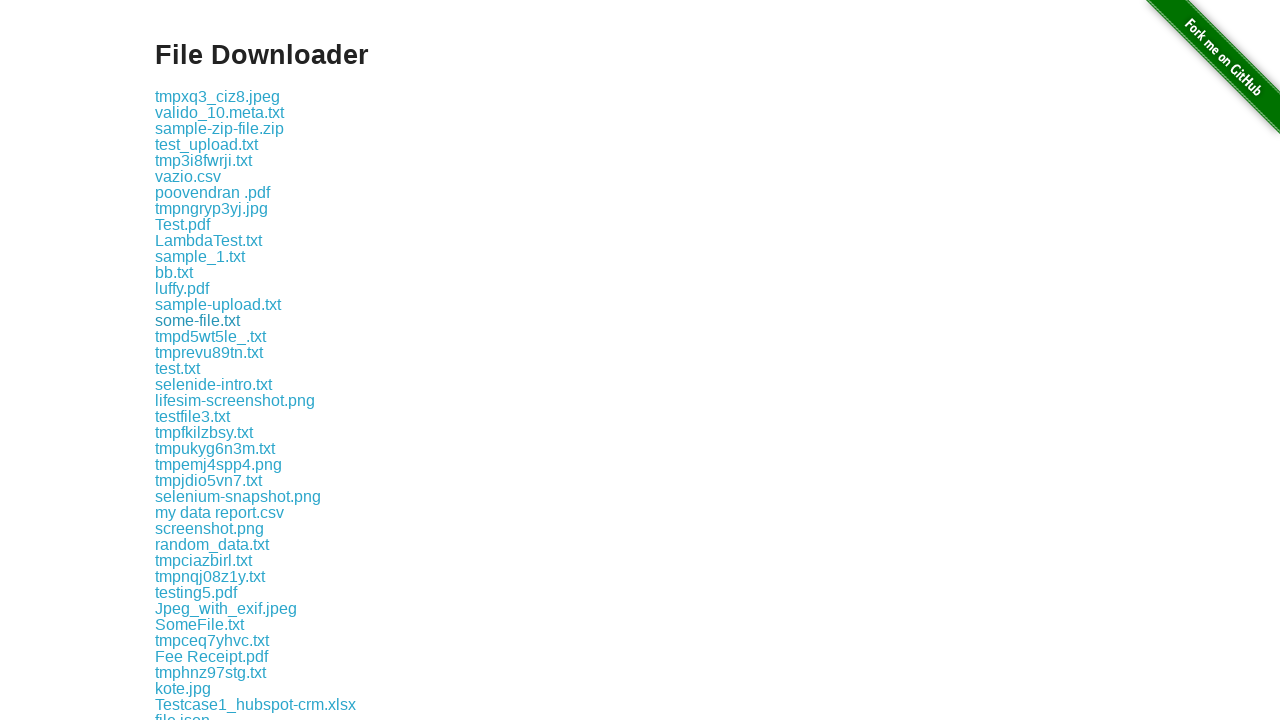

Waited for download to start
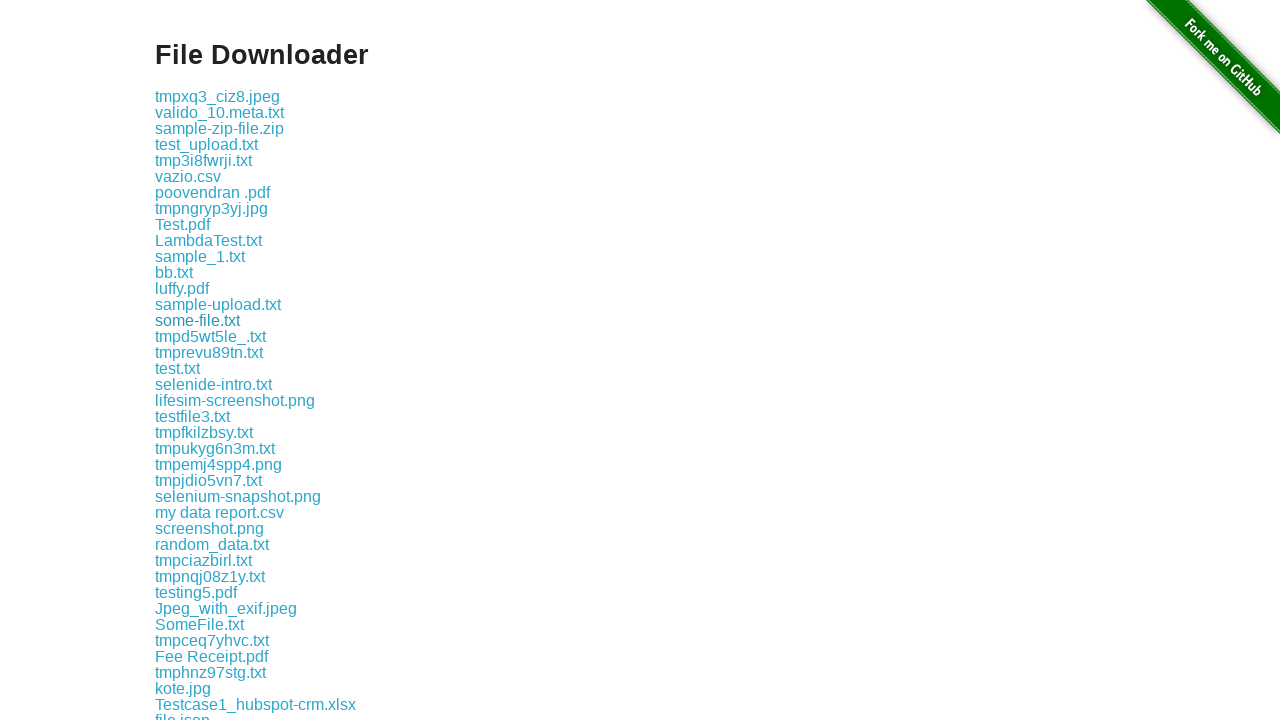

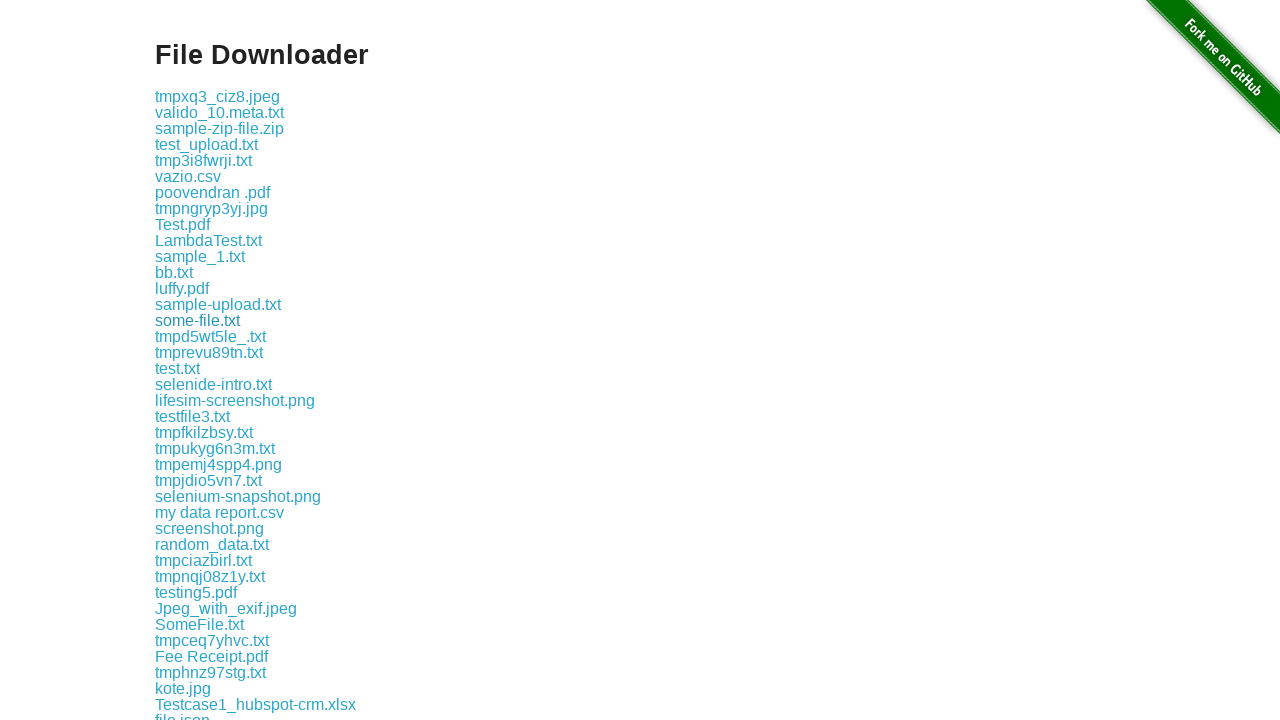